Navigates to the Hovers page and verifies the page heading is visible

Starting URL: https://the-internet.herokuapp.com/

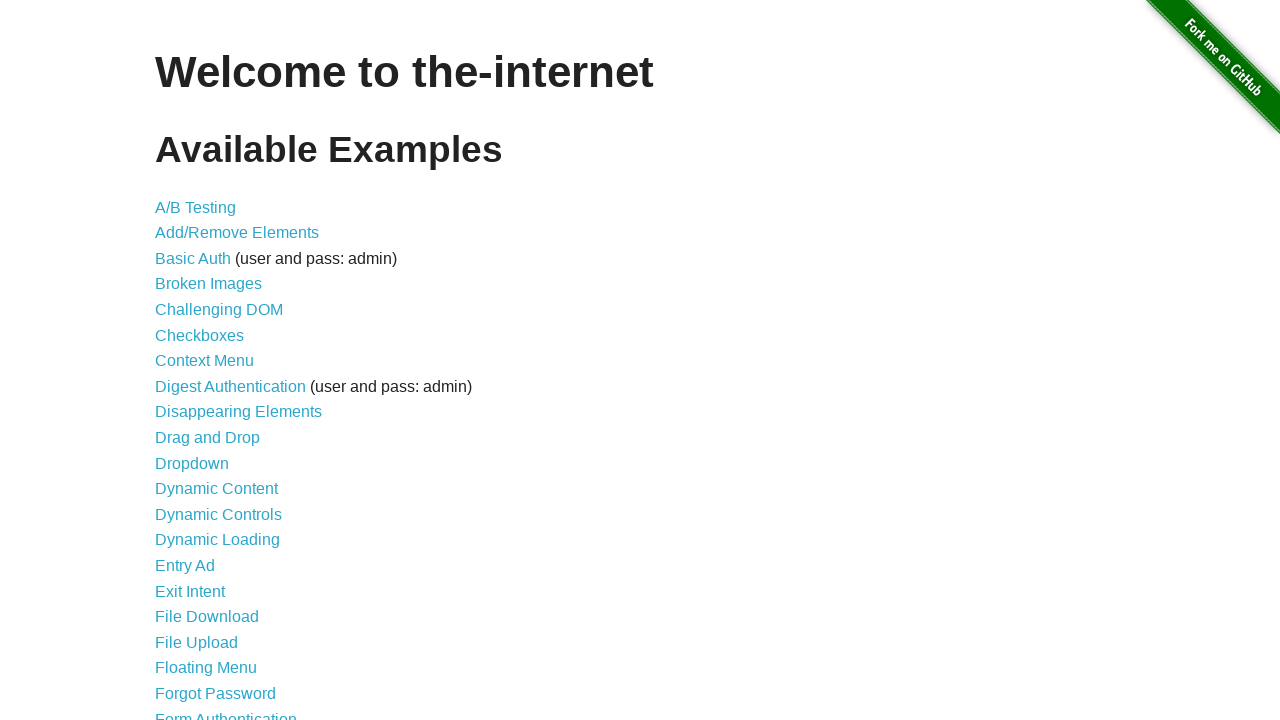

Clicked on Hovers link at (180, 360) on internal:role=link[name="Hovers"i]
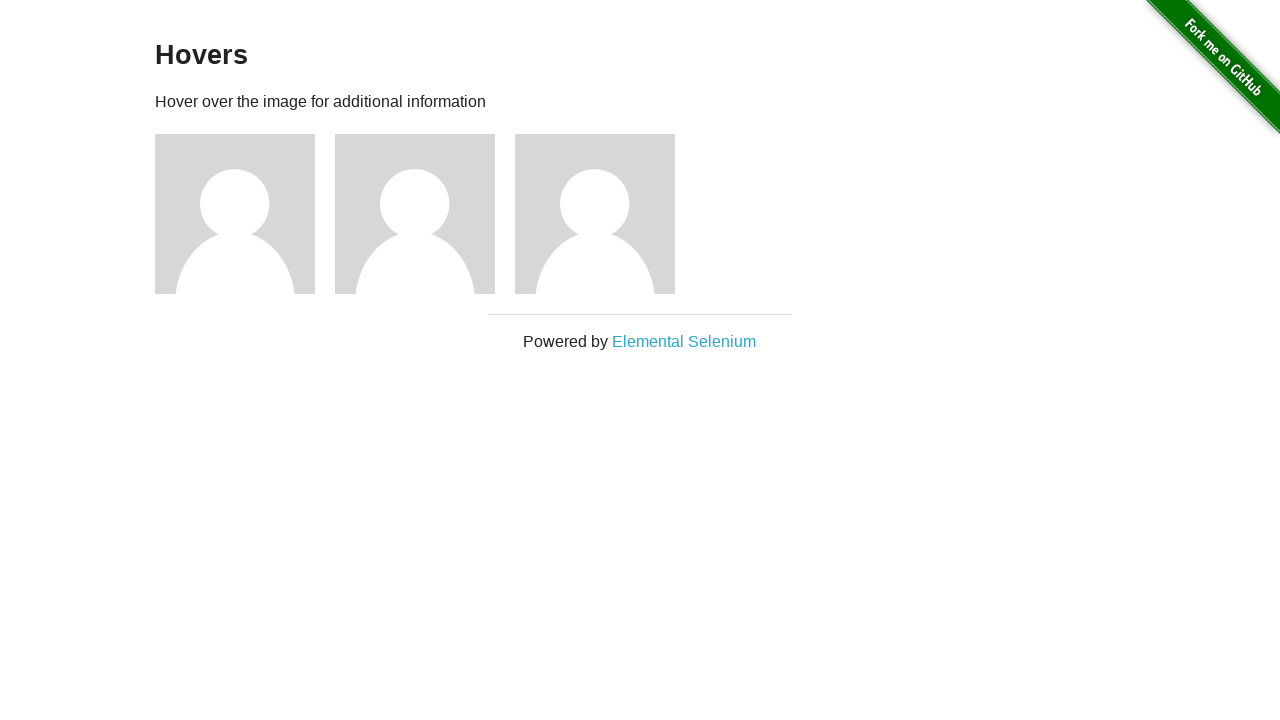

Hovers page heading is visible
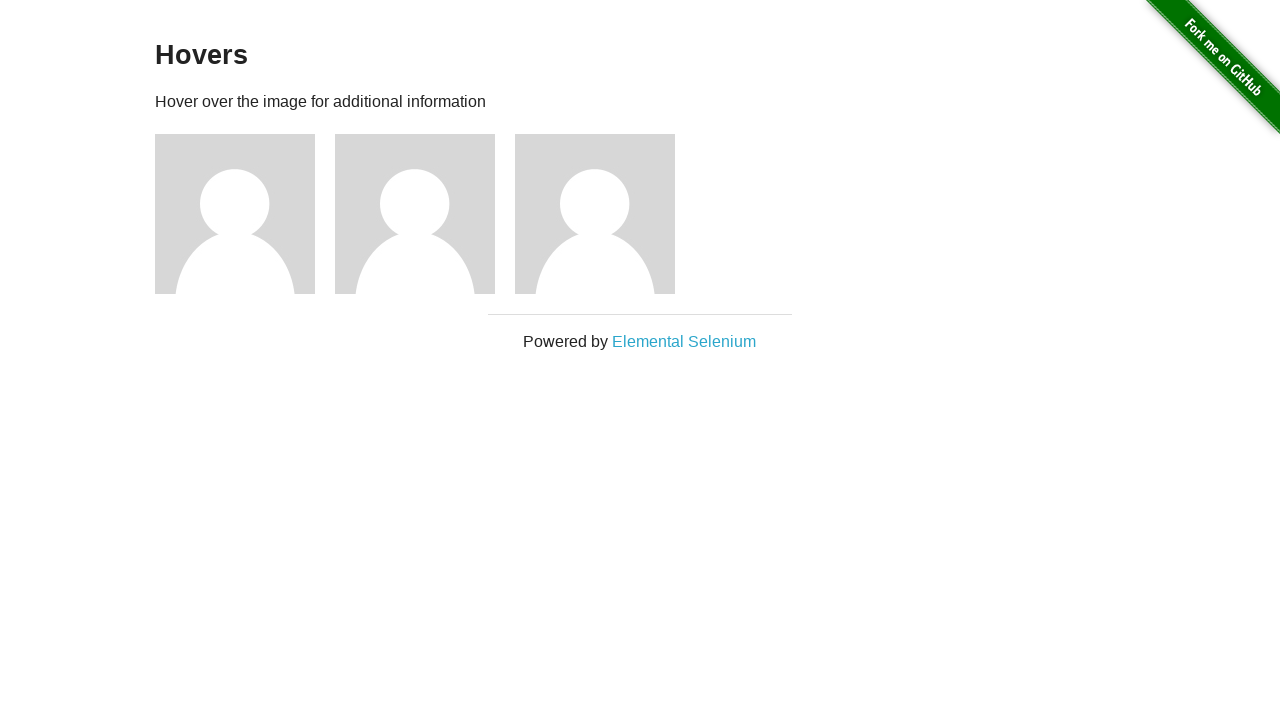

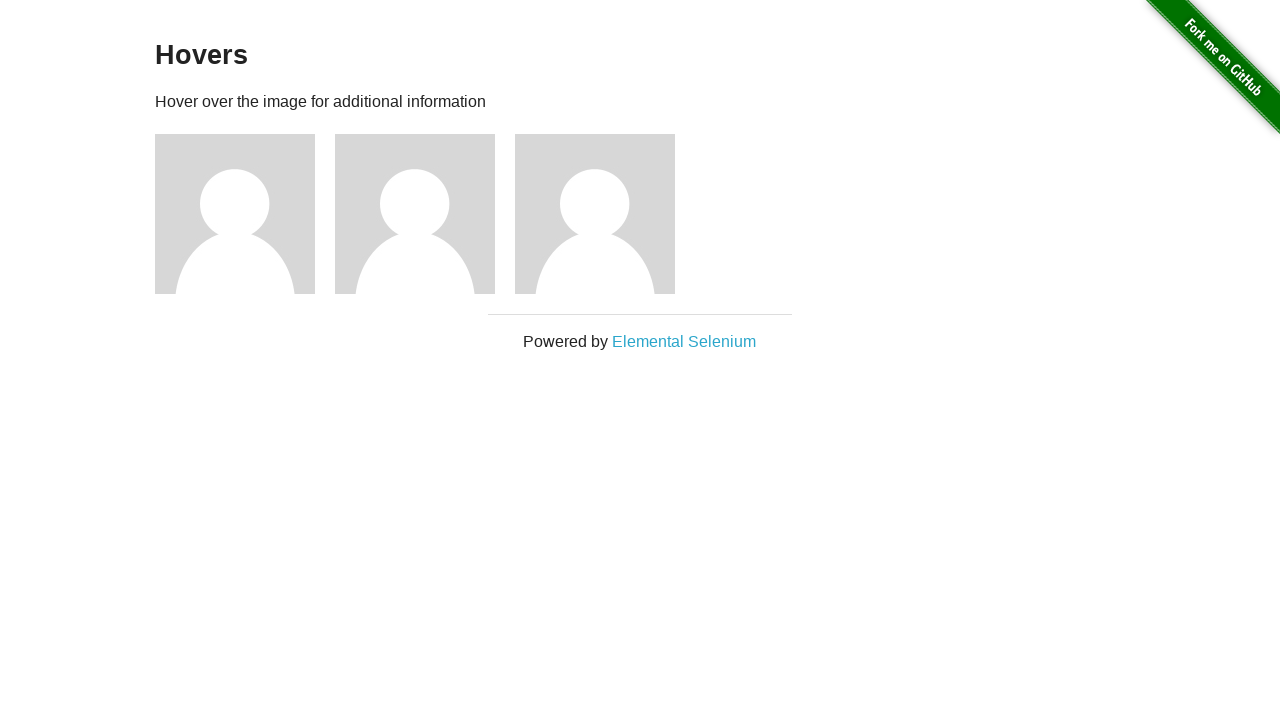